Tests the visibility of currency and language picker tooltips on Booking.com by hovering over the header buttons

Starting URL: https://www.booking.com/

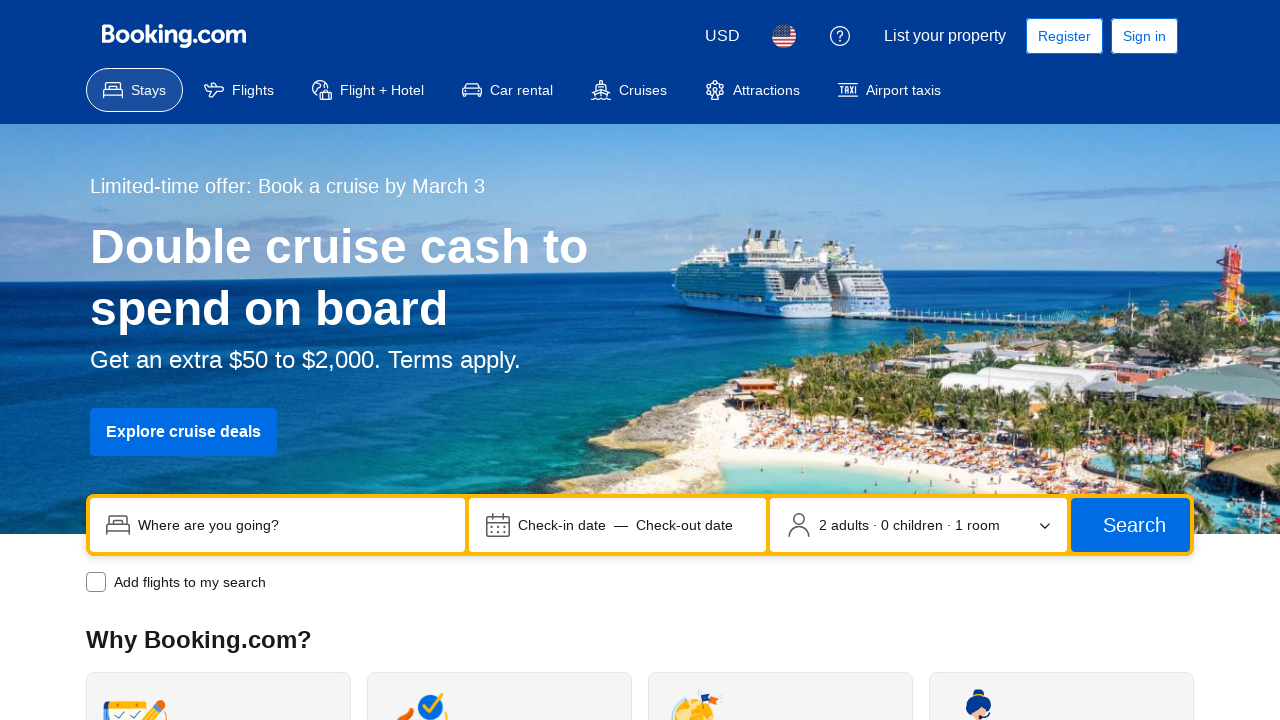

Hovered over currency picker button in header at (722, 36) on button[data-testid='header-currency-picker-trigger']
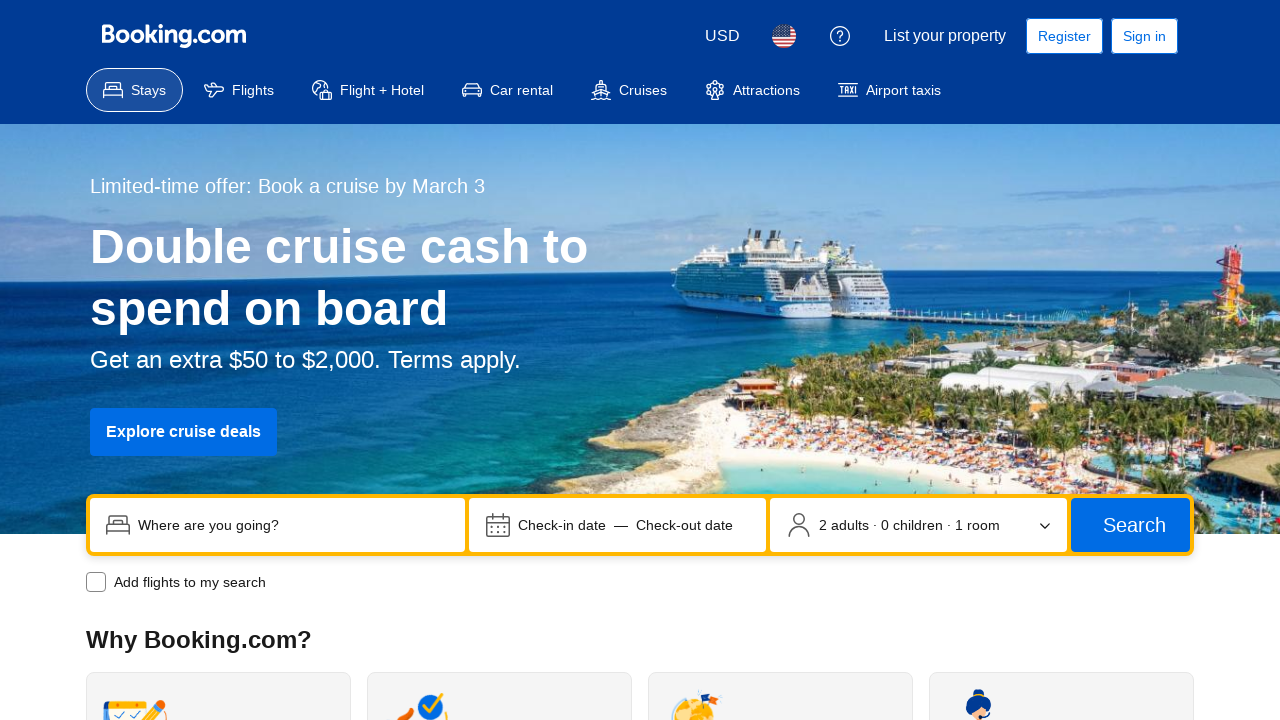

Currency tooltip appeared with 'Select your currency' text
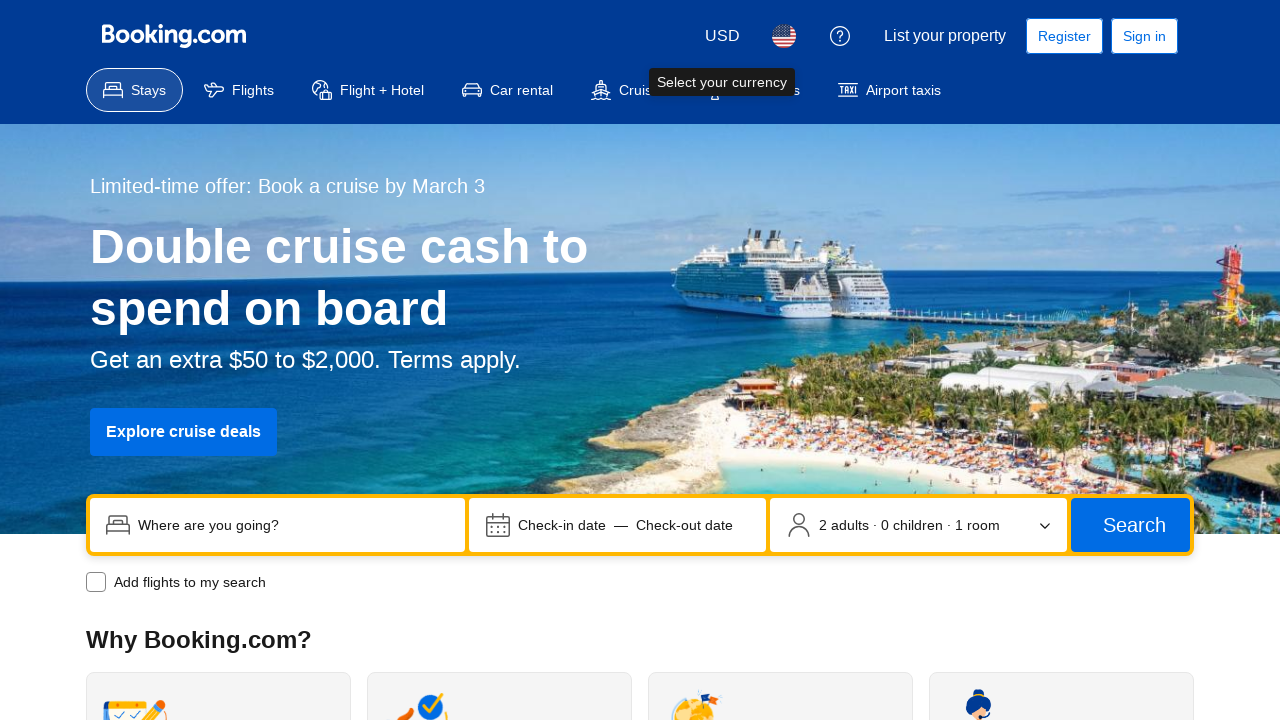

Hovered over language picker button in header at (784, 36) on button[data-testid='header-language-picker-trigger']
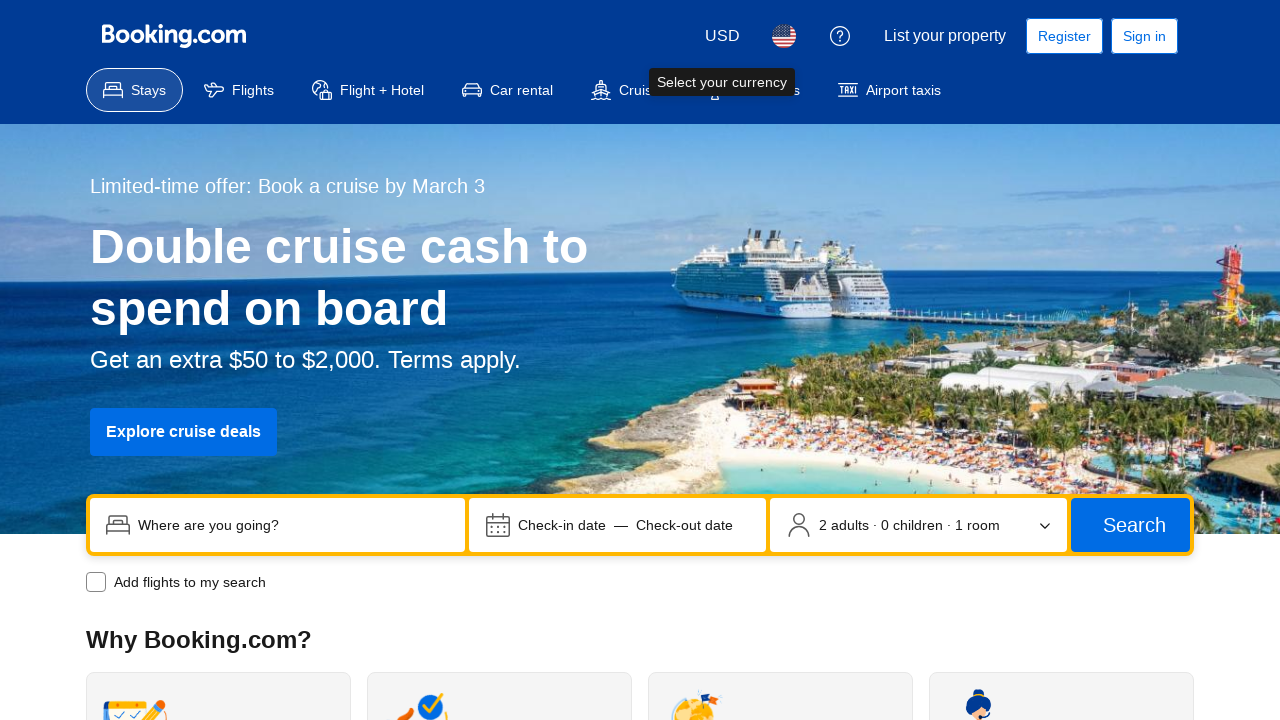

Language tooltip appeared with 'Select your language' text
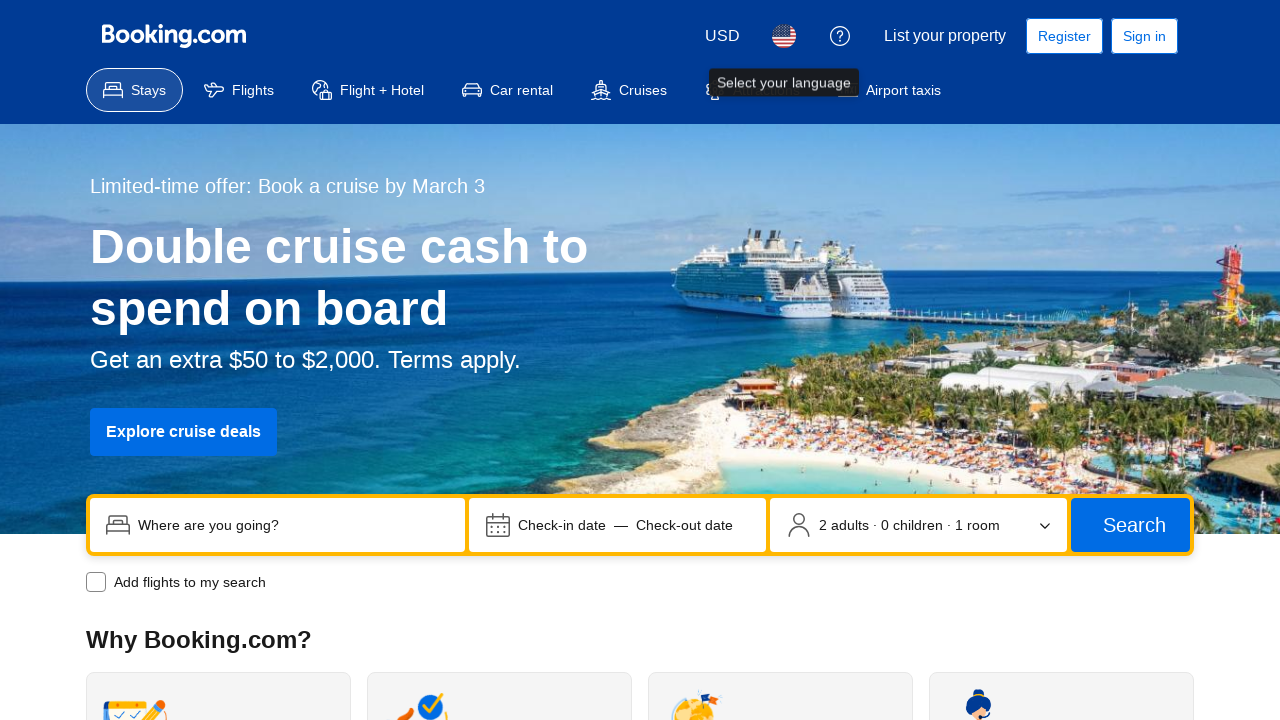

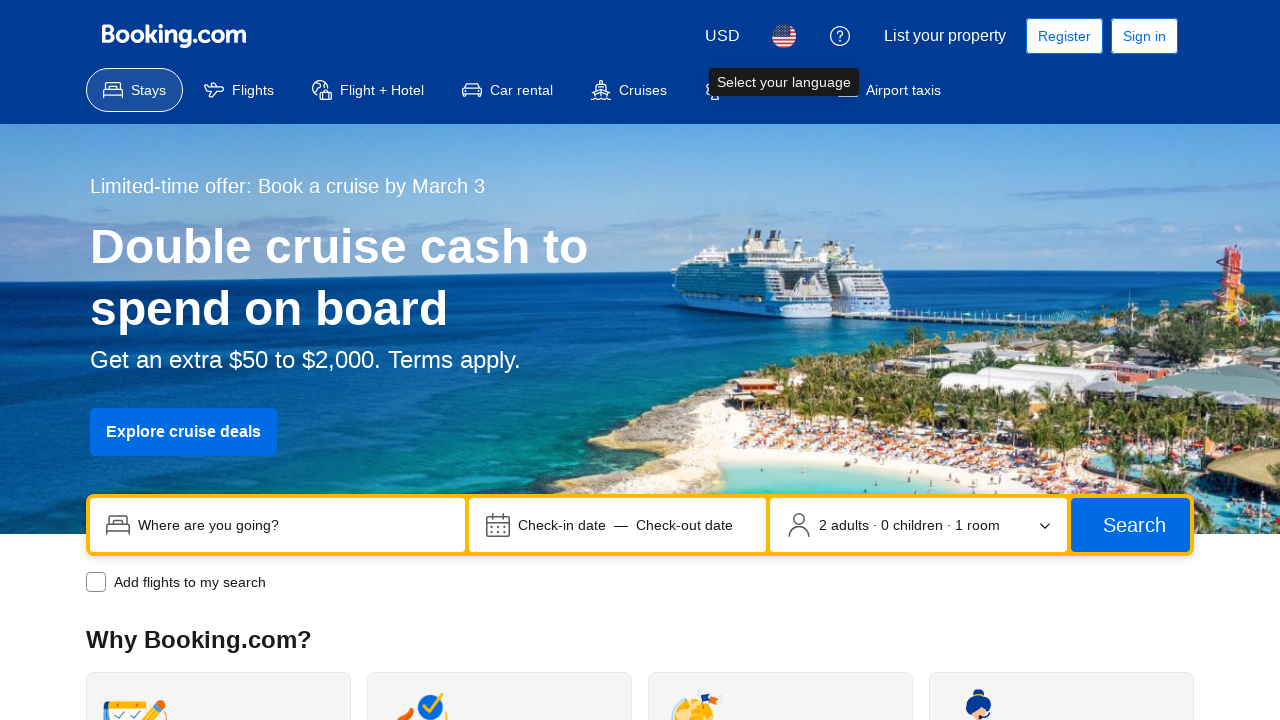